Tests popup window handling by clicking a link that opens a popup window, switching to the popup, closing it, and switching back to the main window.

Starting URL: http://omayo.blogspot.com/

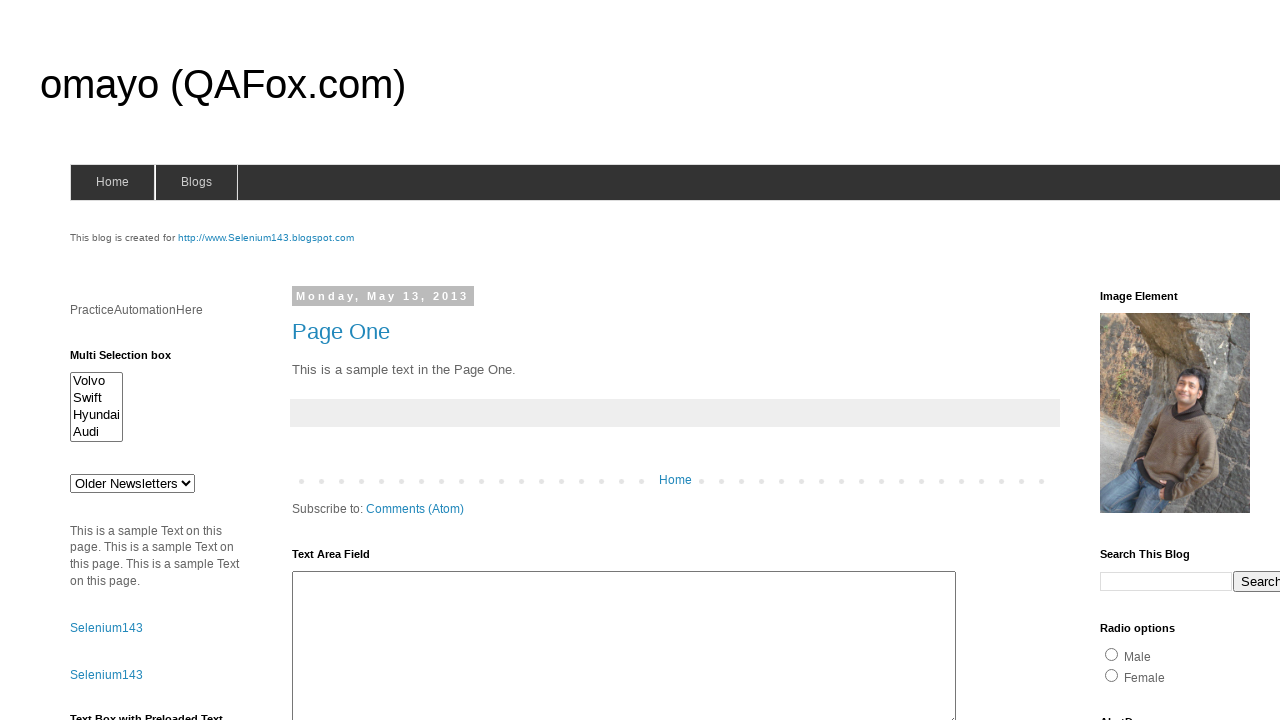

Clicked link to open popup window at (132, 360) on text=Open a popup window
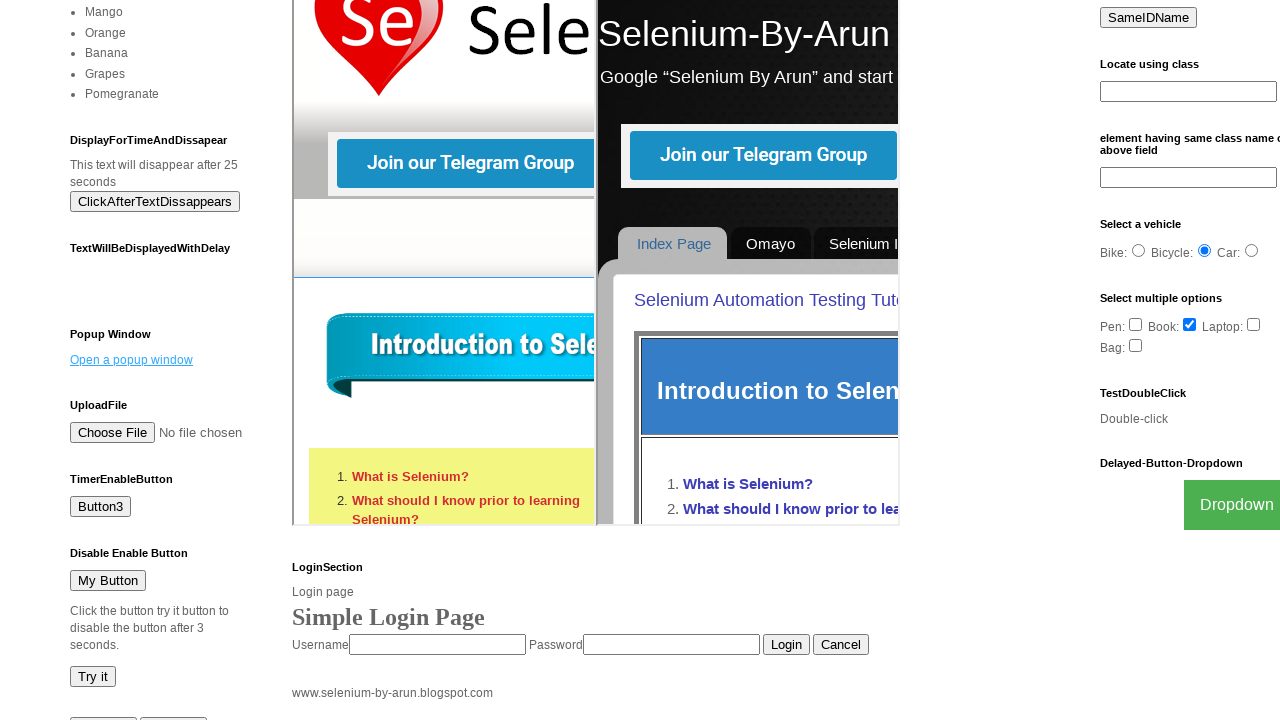

Popup window opened and reference obtained
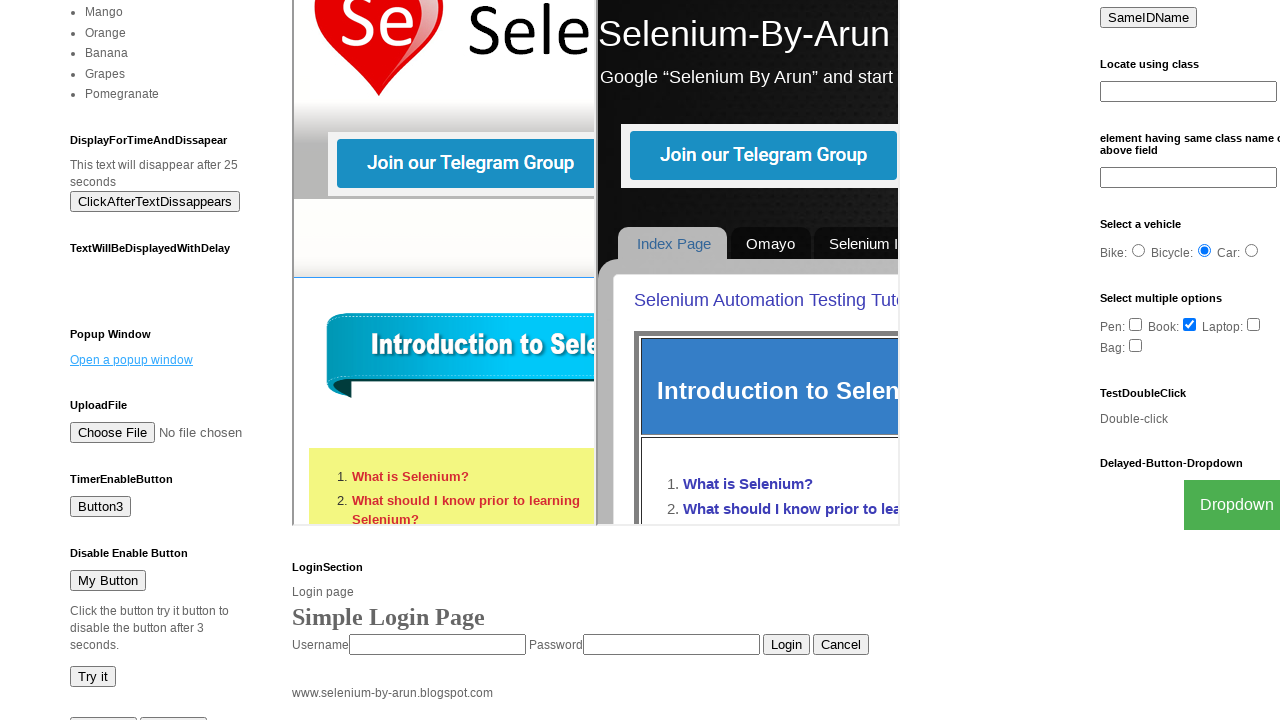

Popup window finished loading
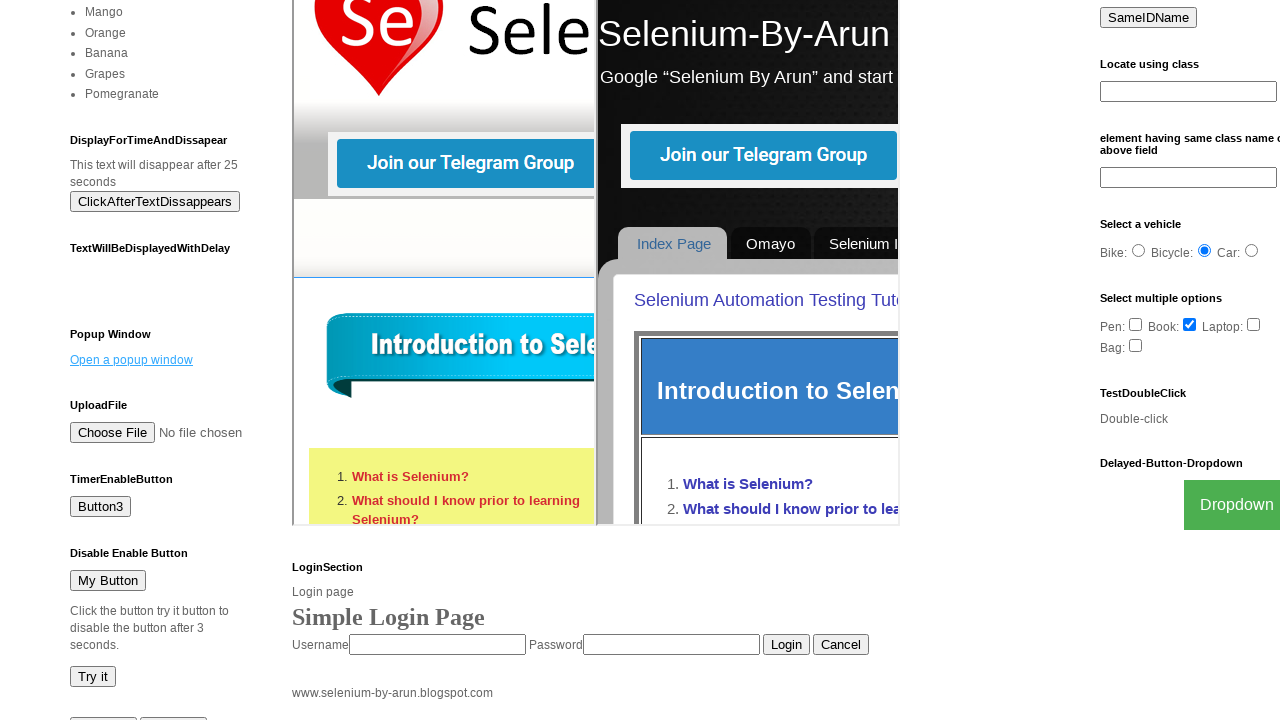

Closed popup window
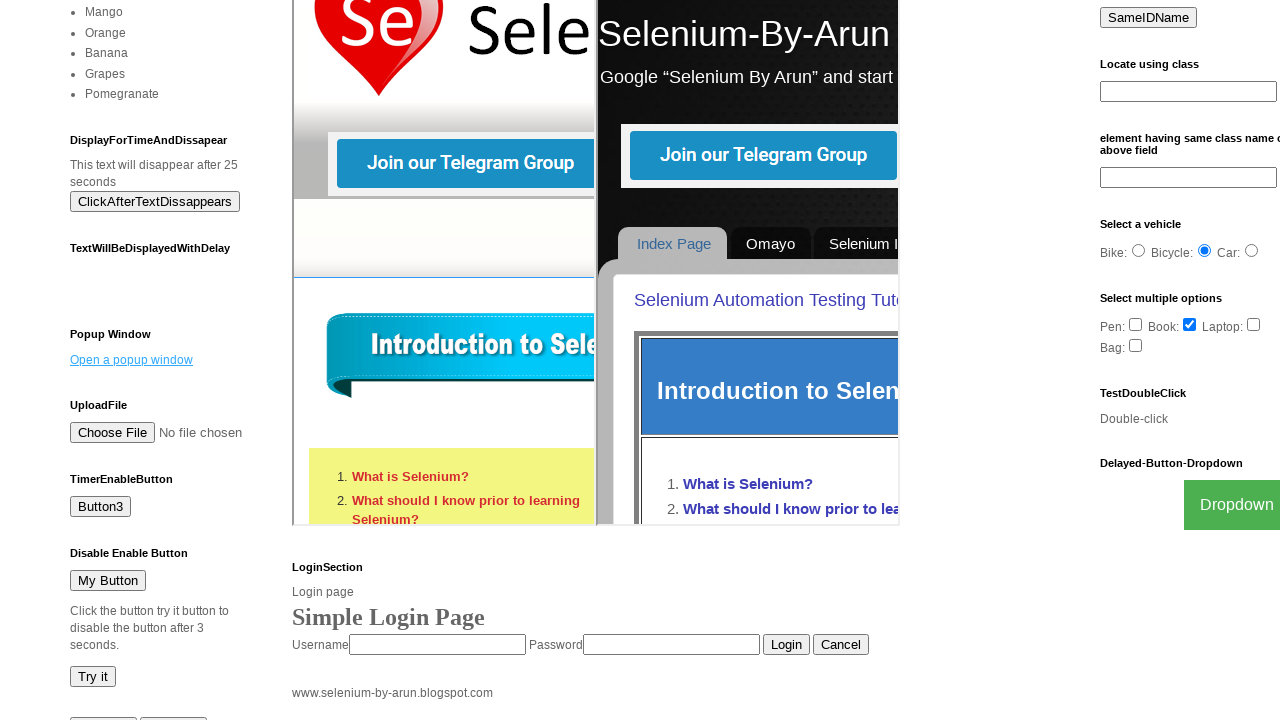

Verified return to main page by confirming popup link element exists
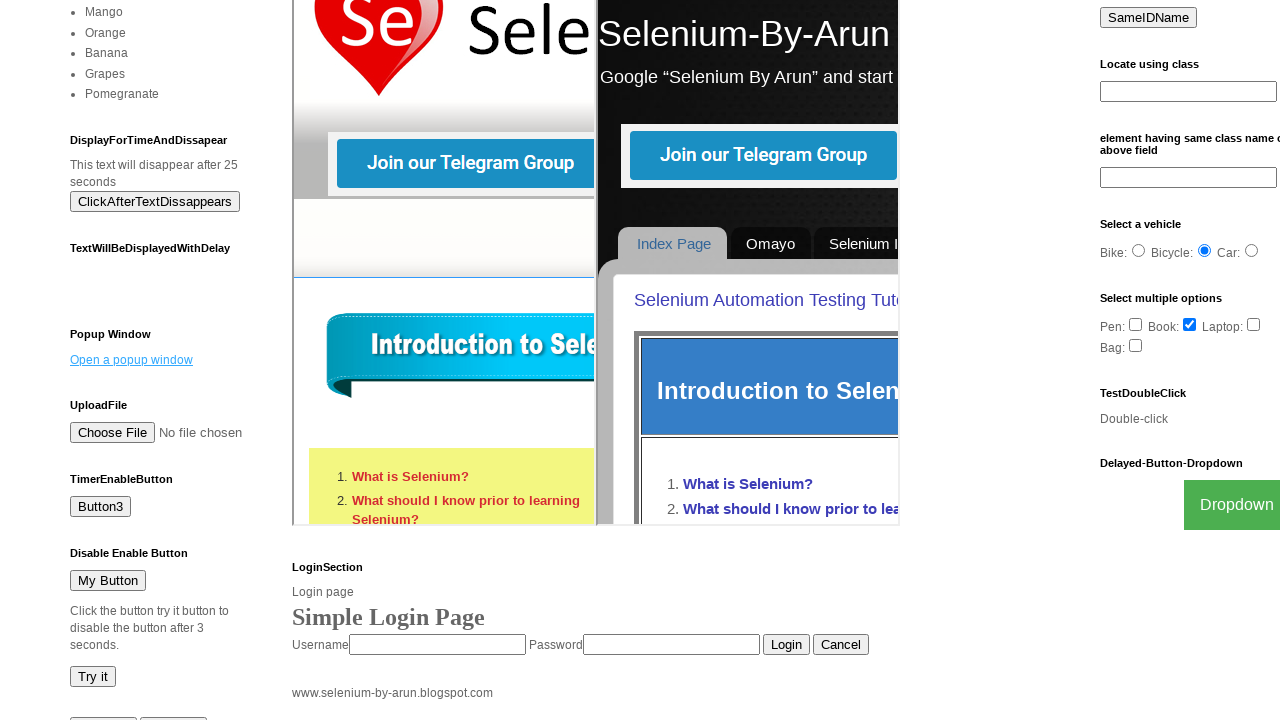

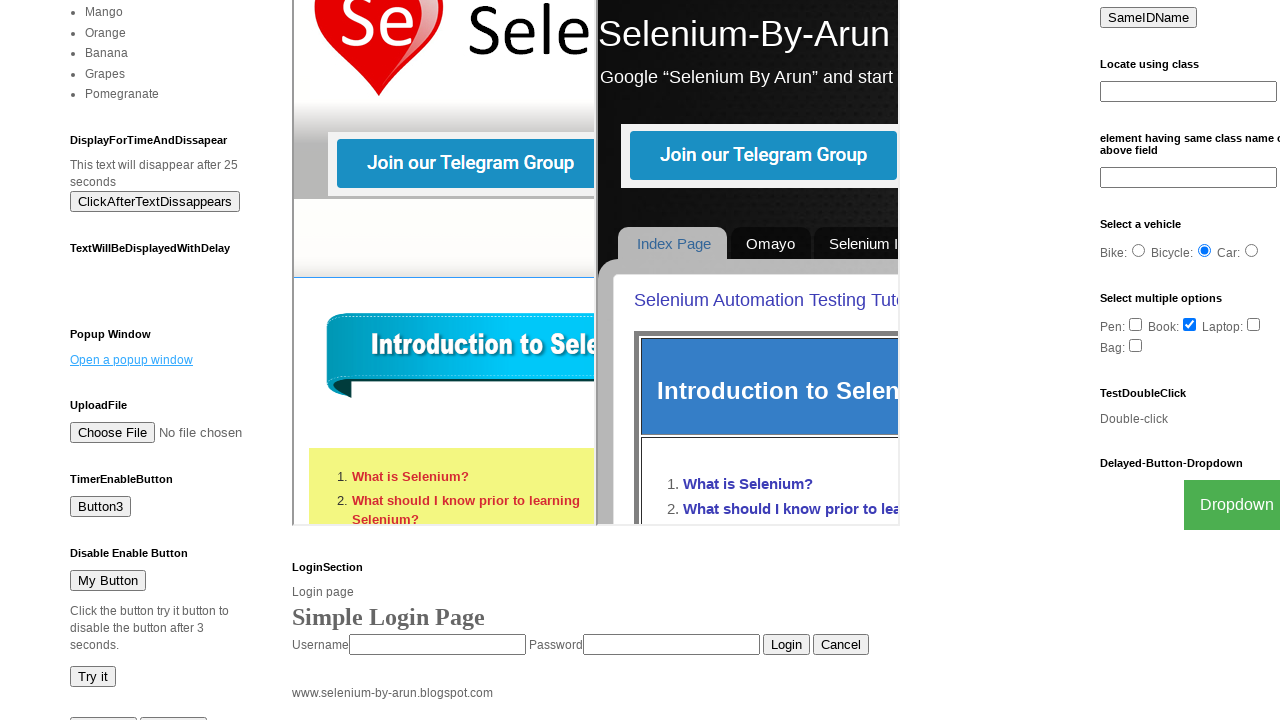